Tests toggling all todos on then off

Starting URL: https://todomvc.com/examples/react/dist/

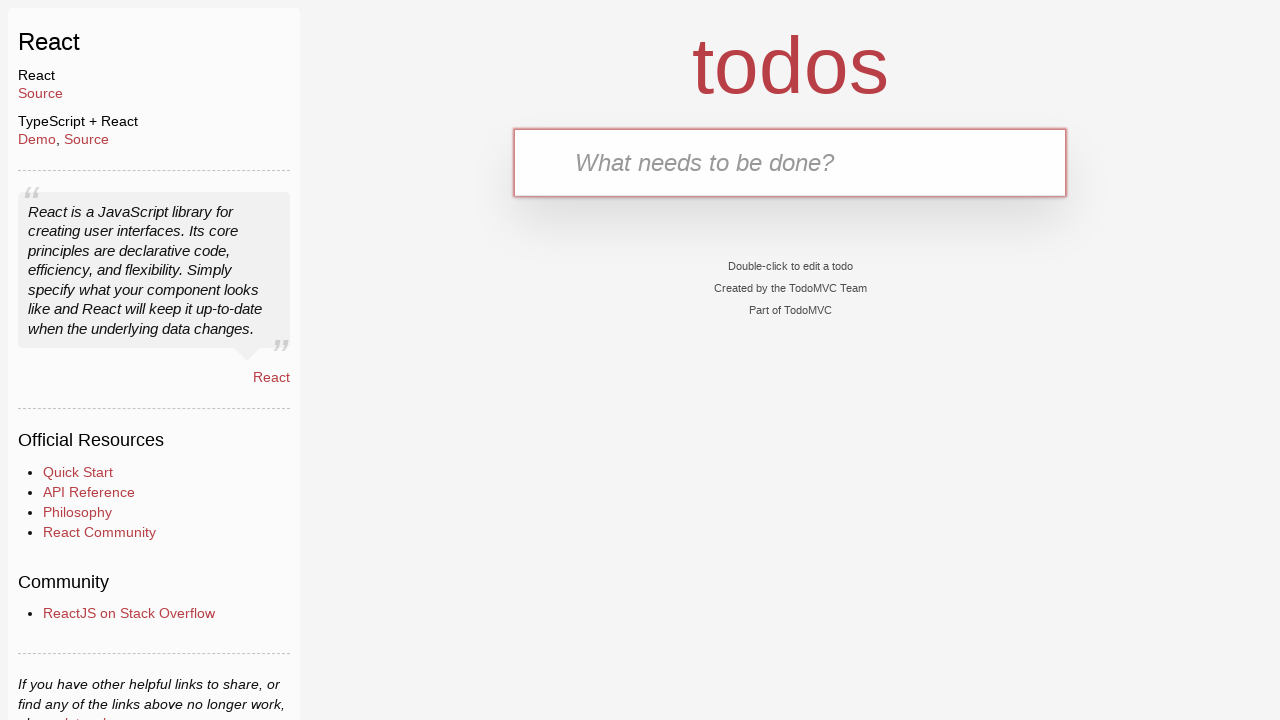

Filled text input with 'Task 1' on internal:testid=[data-testid="text-input"s]
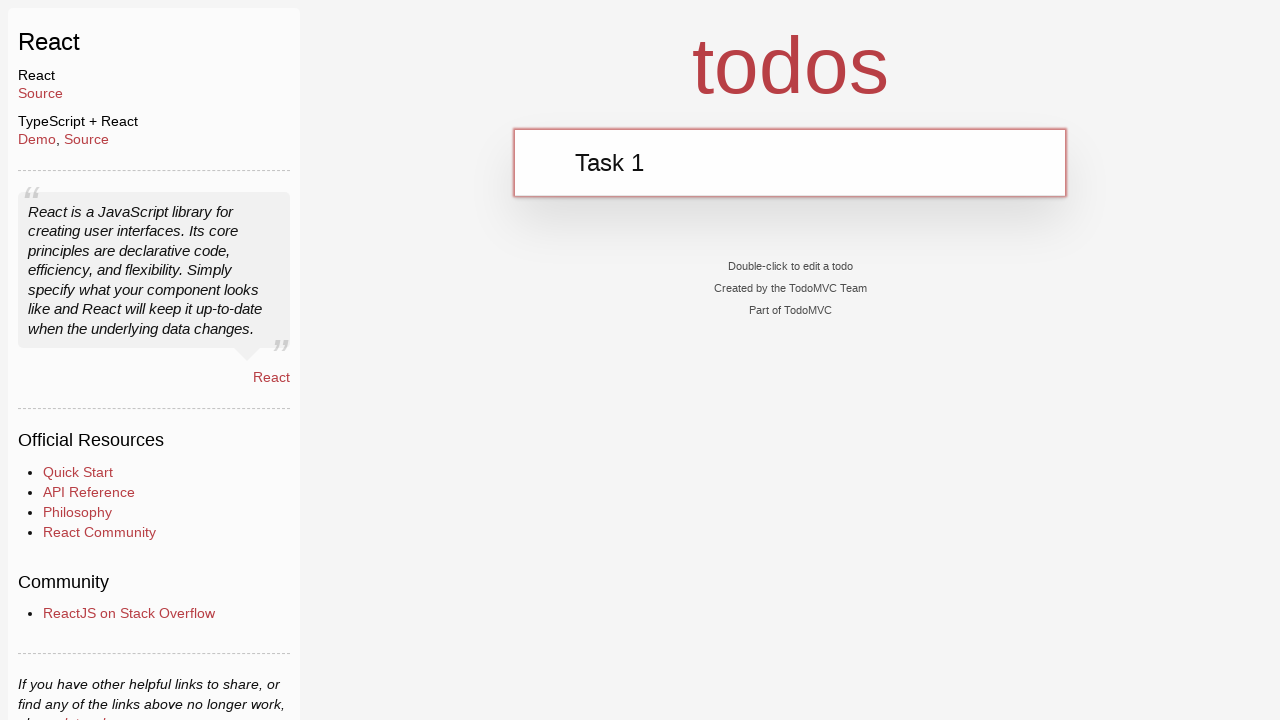

Pressed Enter to add Task 1 on internal:testid=[data-testid="text-input"s]
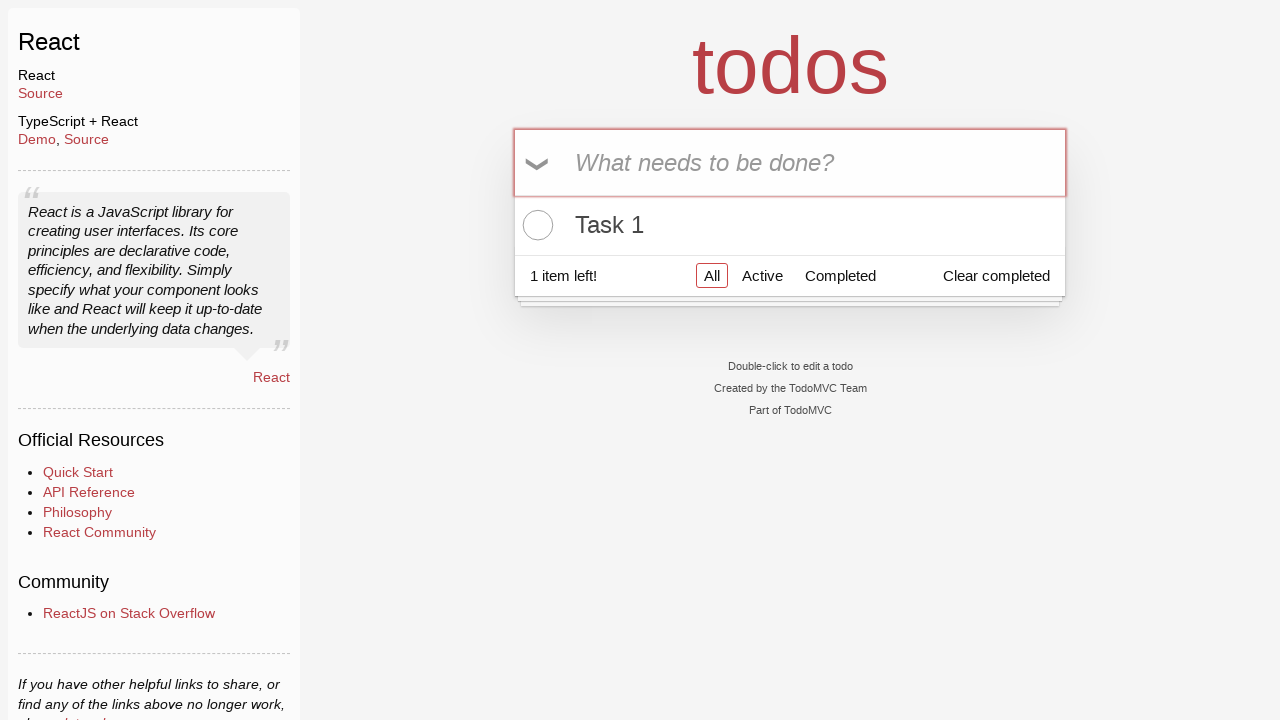

Filled text input with 'Task 2' on internal:testid=[data-testid="text-input"s]
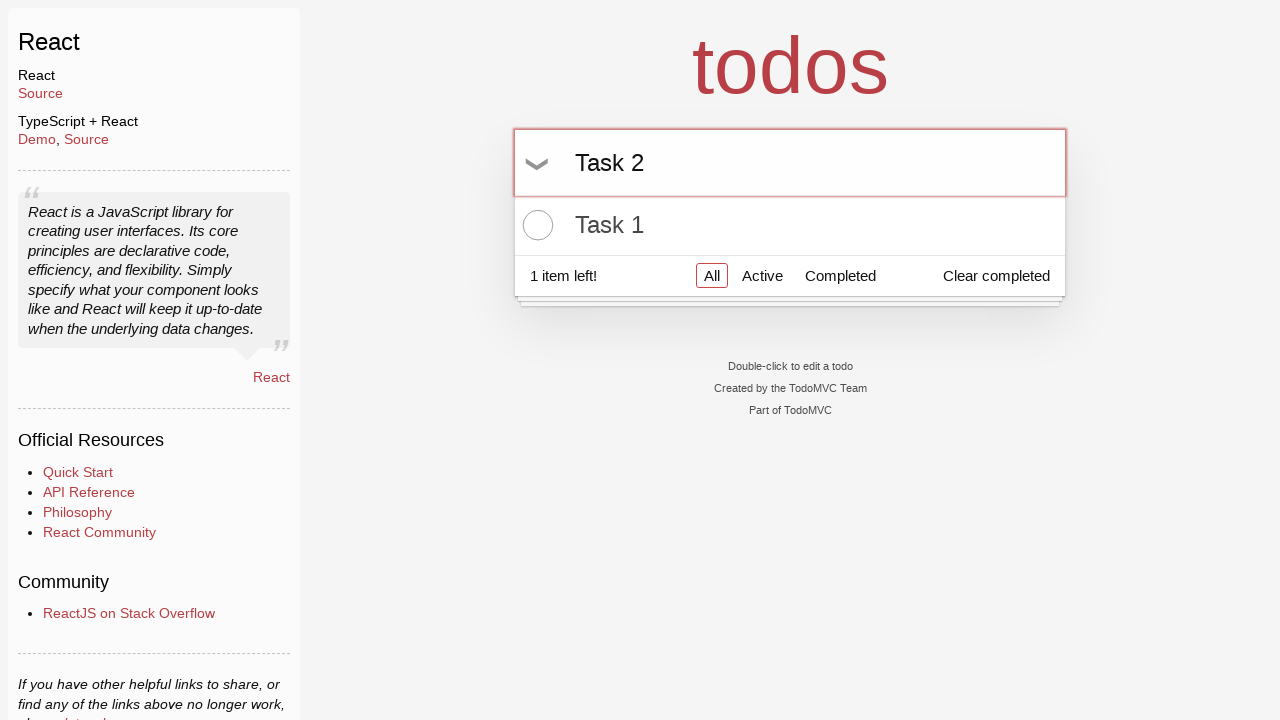

Pressed Enter to add Task 2 on internal:testid=[data-testid="text-input"s]
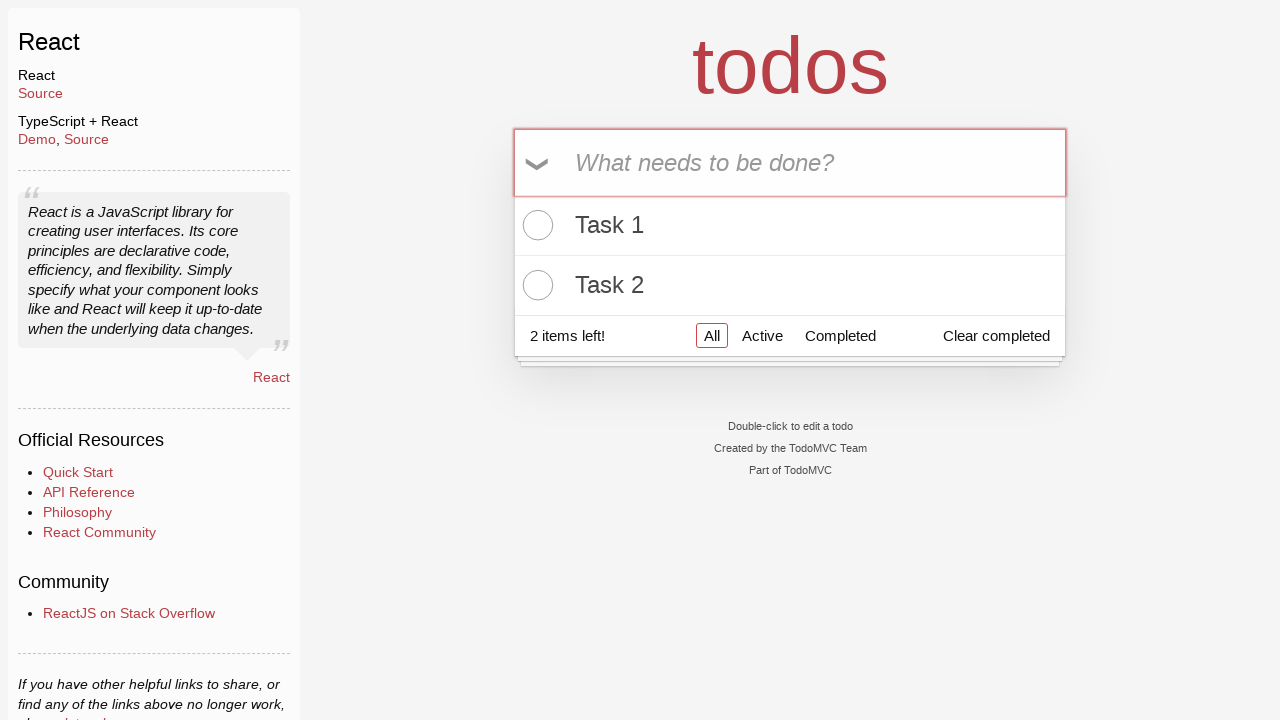

Filled text input with 'Task 3' on internal:testid=[data-testid="text-input"s]
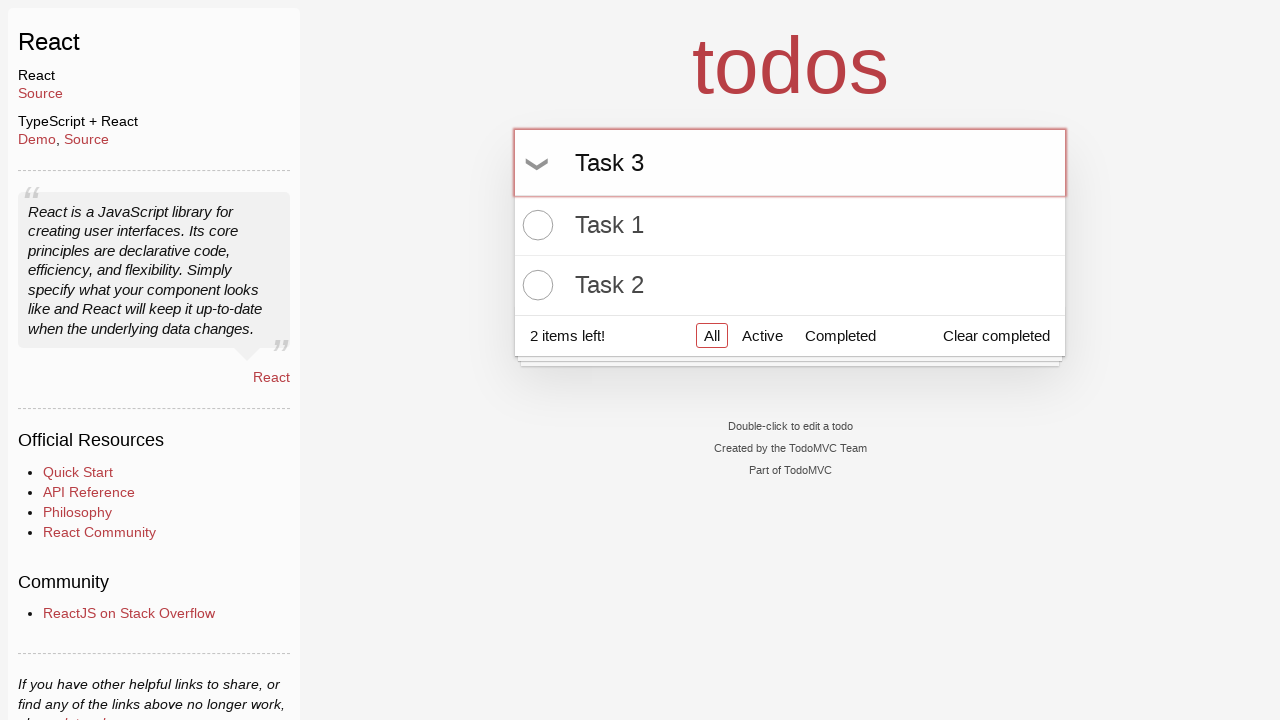

Pressed Enter to add Task 3 on internal:testid=[data-testid="text-input"s]
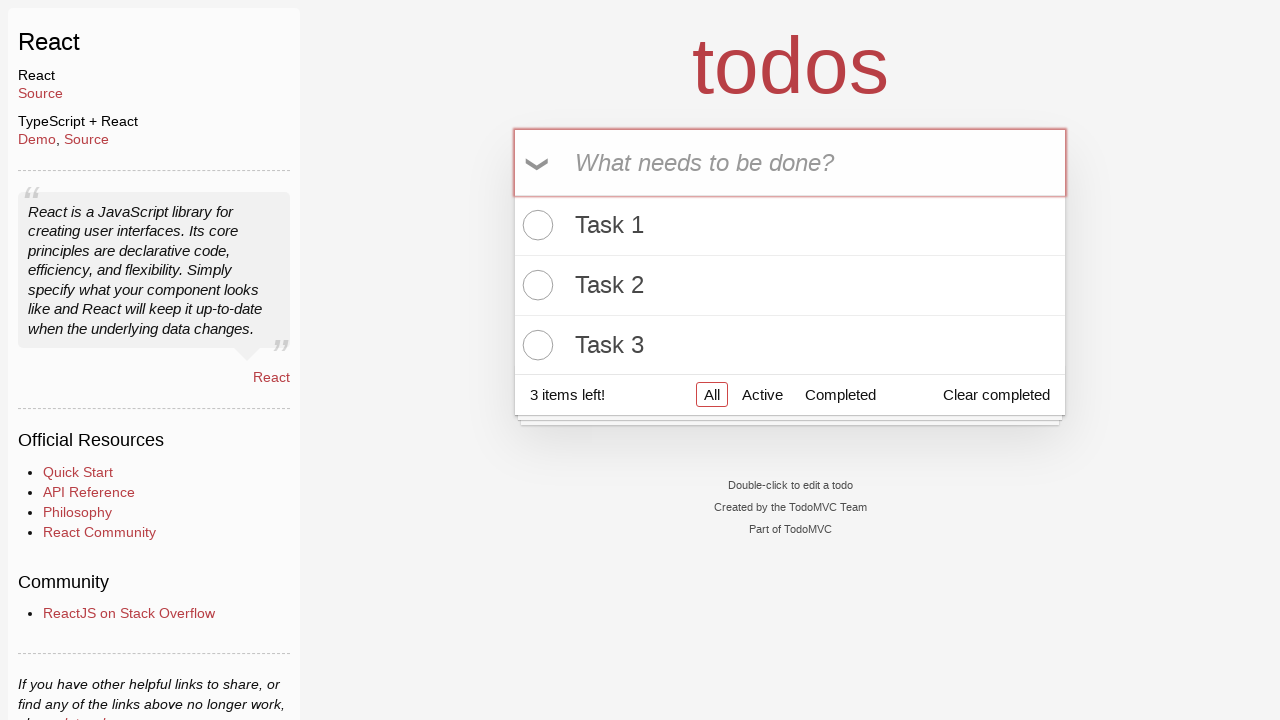

Clicked toggle-all to mark all todos as complete at (539, 163) on internal:testid=[data-testid="toggle-all"s]
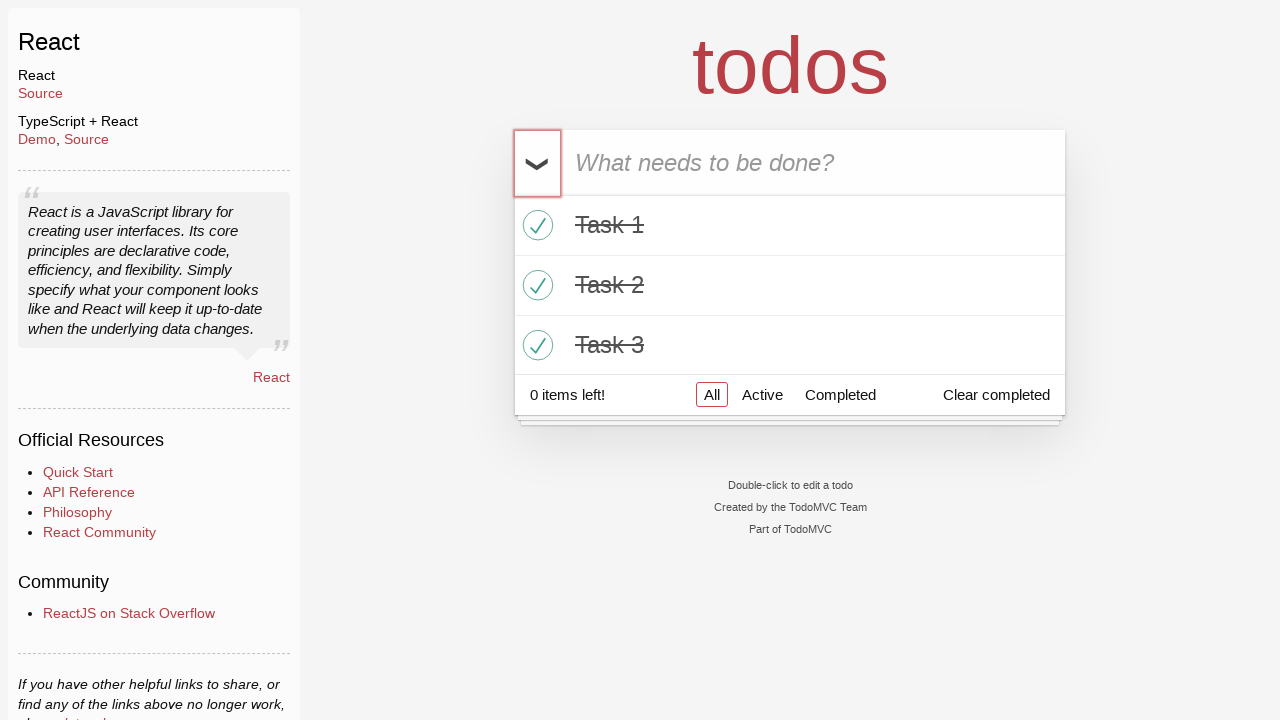

Clicked toggle-all to mark all todos as active at (539, 163) on internal:testid=[data-testid="toggle-all"s]
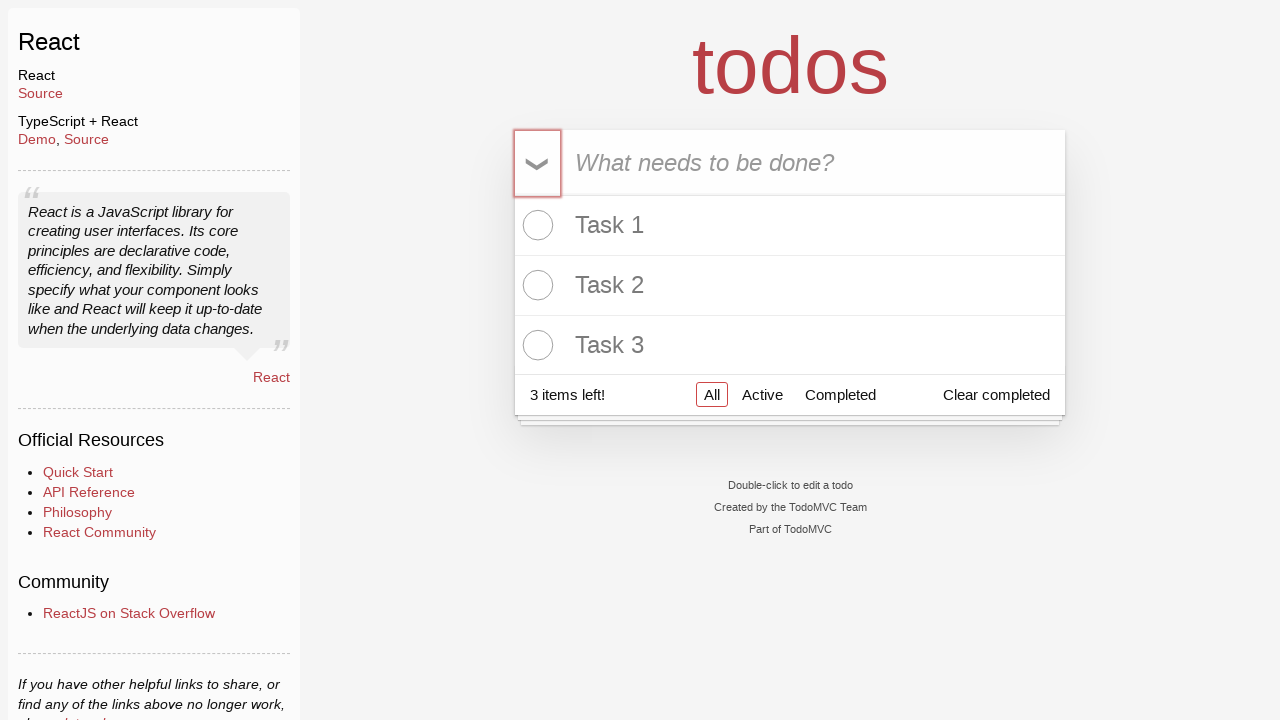

Clicked Active filter to view active todos at (762, 395) on internal:role=link[name="Active"i]
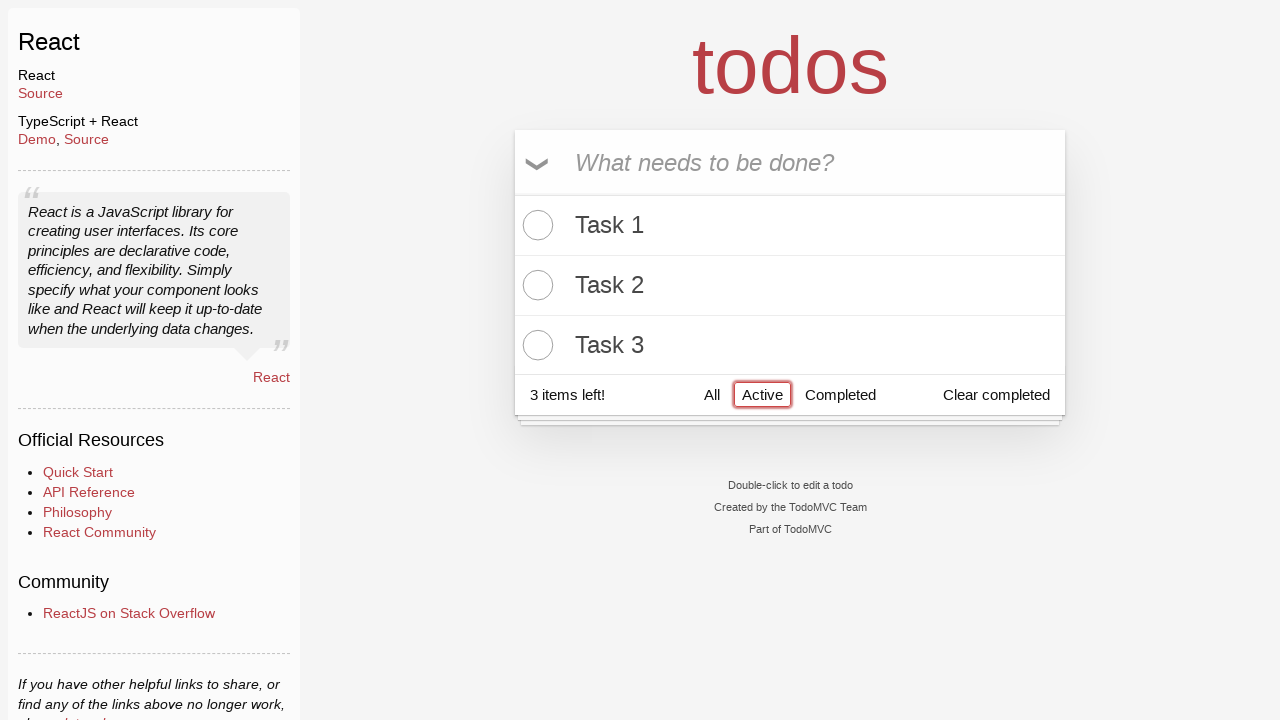

Verified all 3 todos are displayed as active
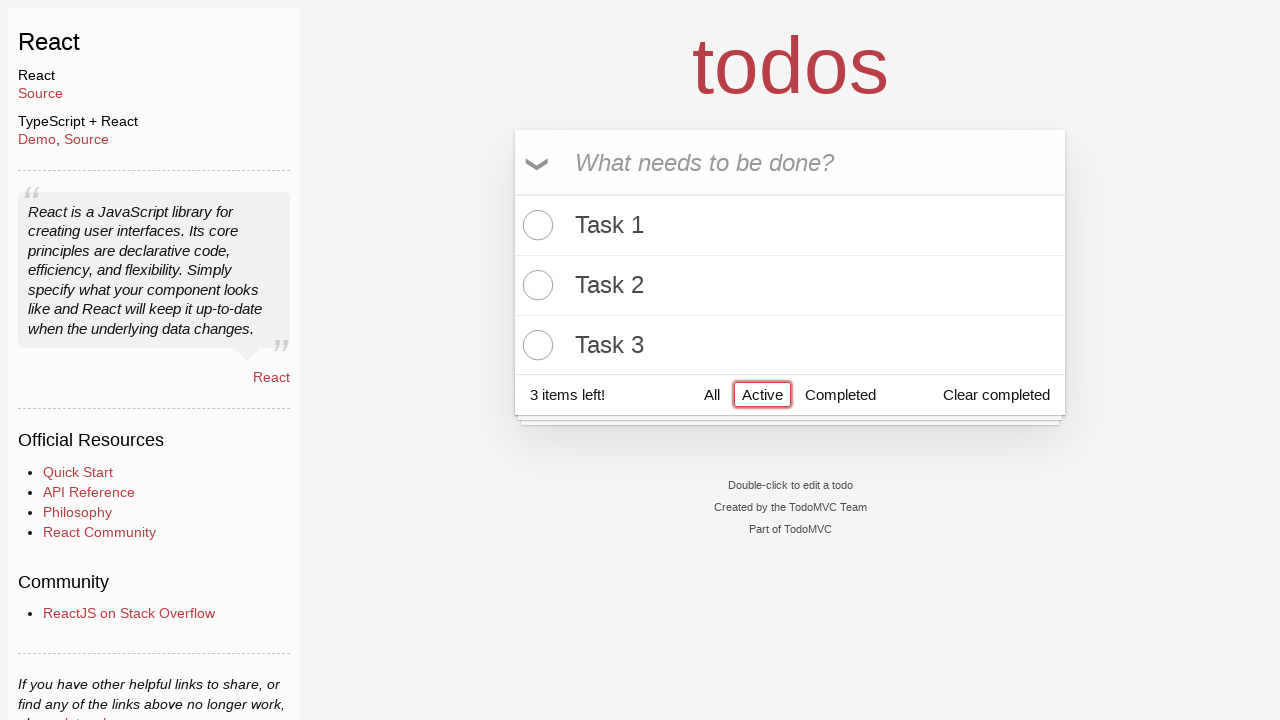

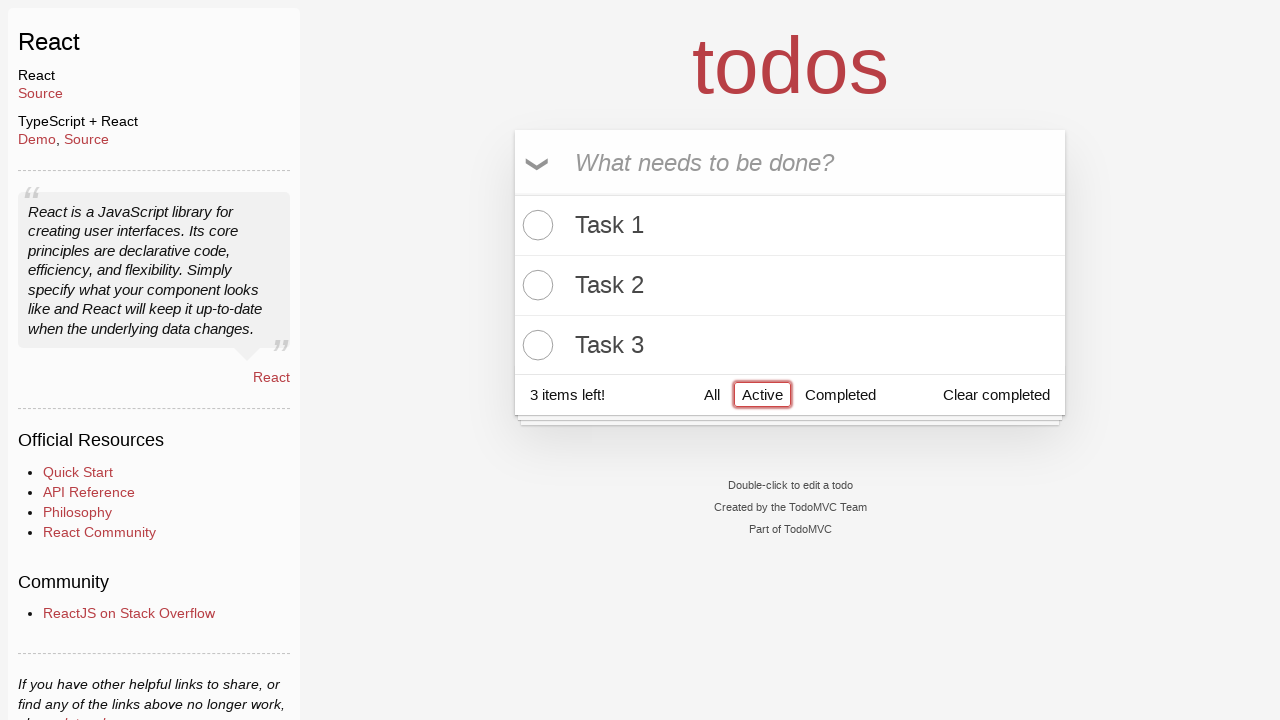